Navigates to W3Schools Java page and clicks on a navigation bar item button

Starting URL: https://www.w3schools.com/java/default.asp

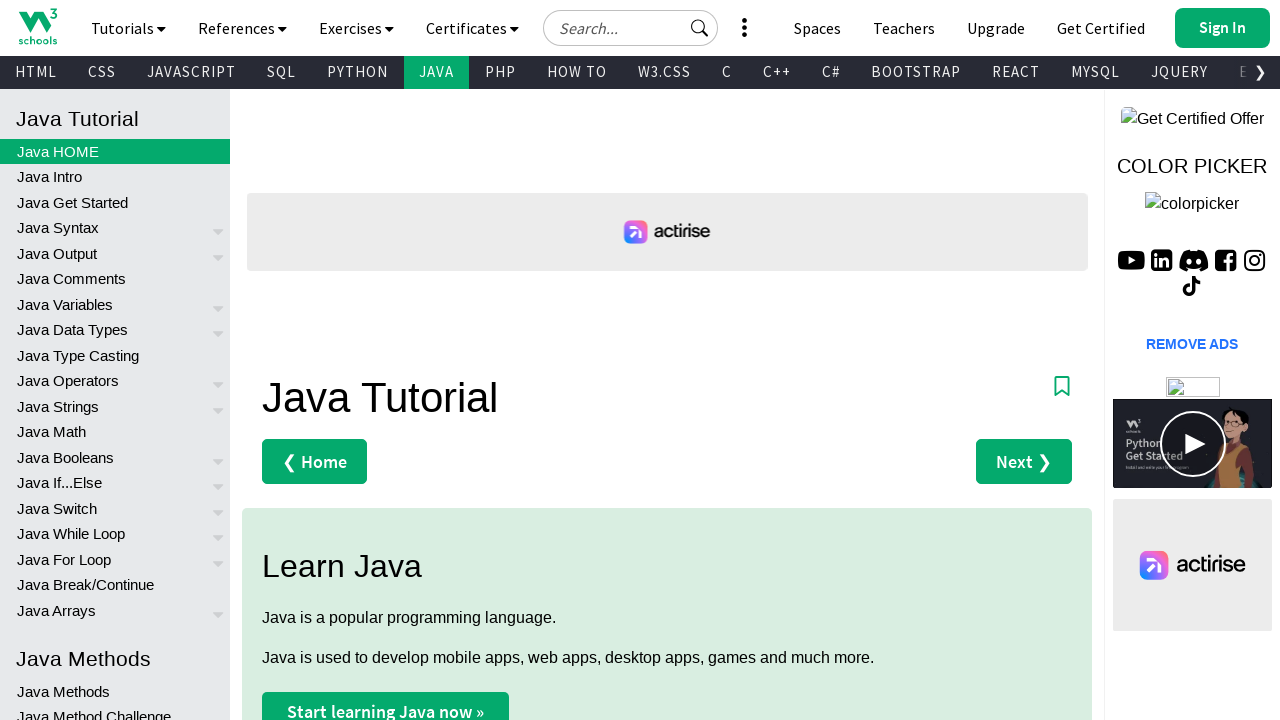

Navigated to W3Schools Java default page
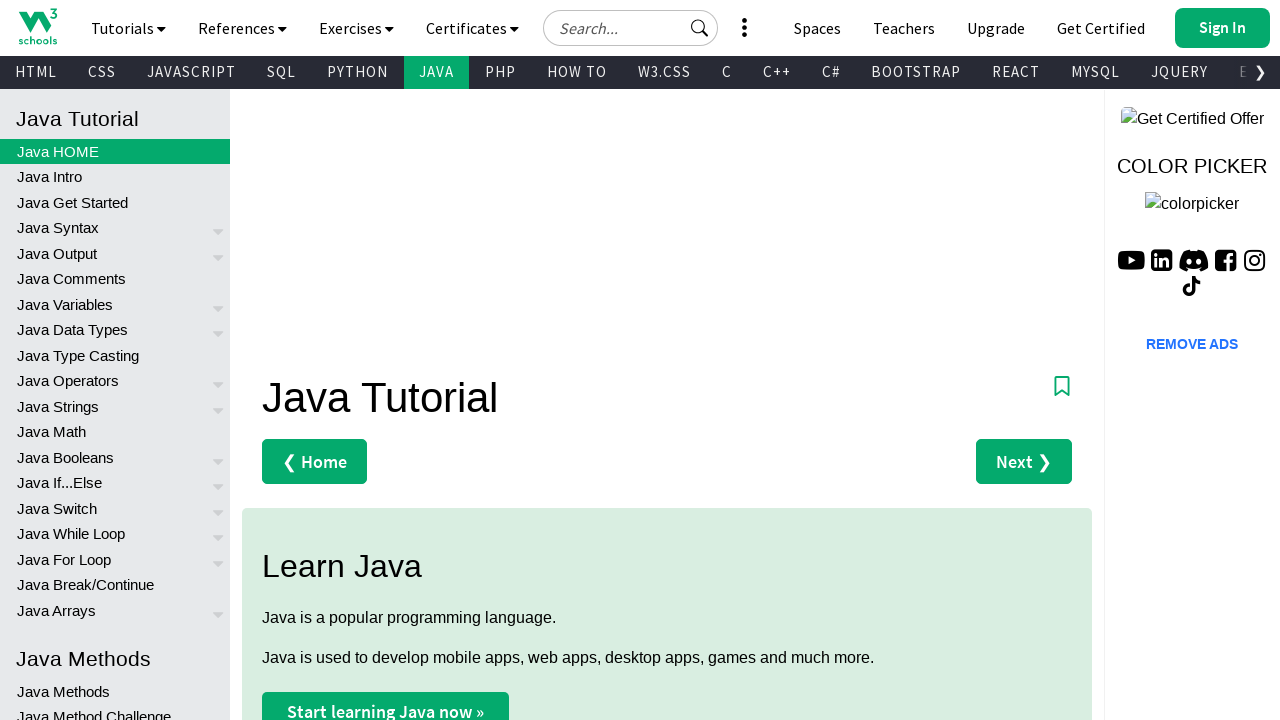

Clicked first navigation bar item button at (38, 26) on .w3-bar-item.w3-button >> nth=0
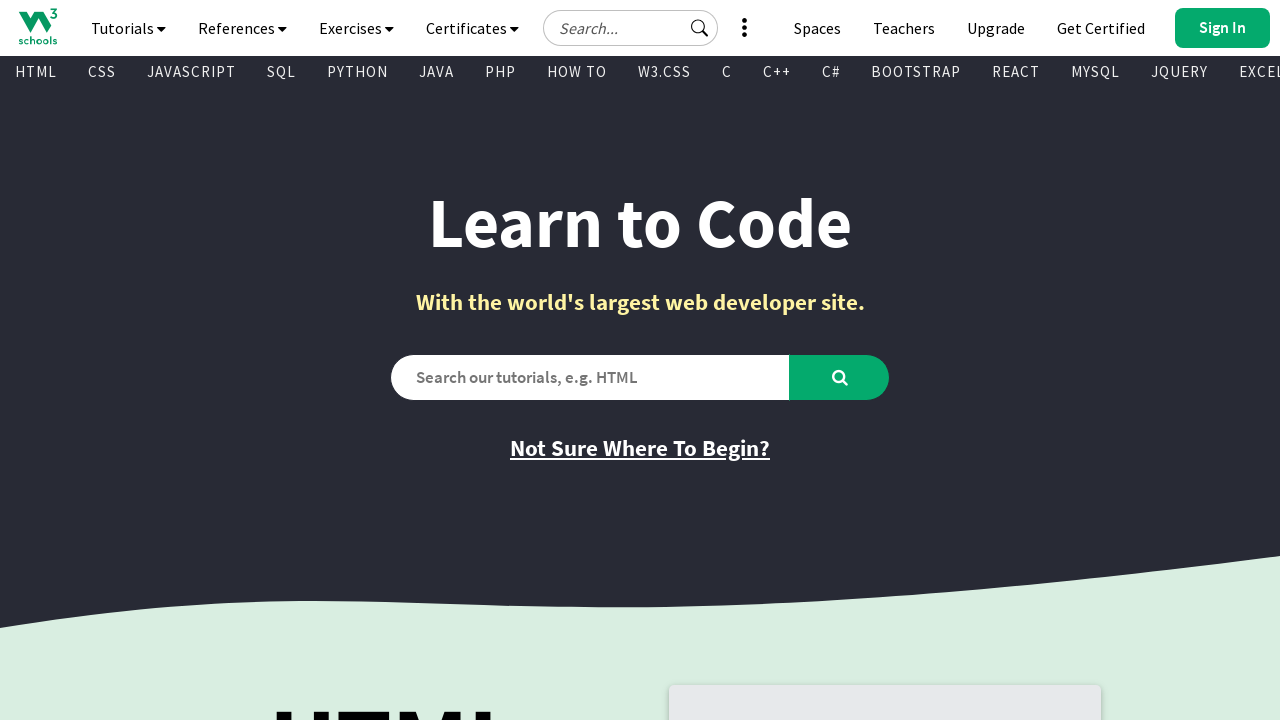

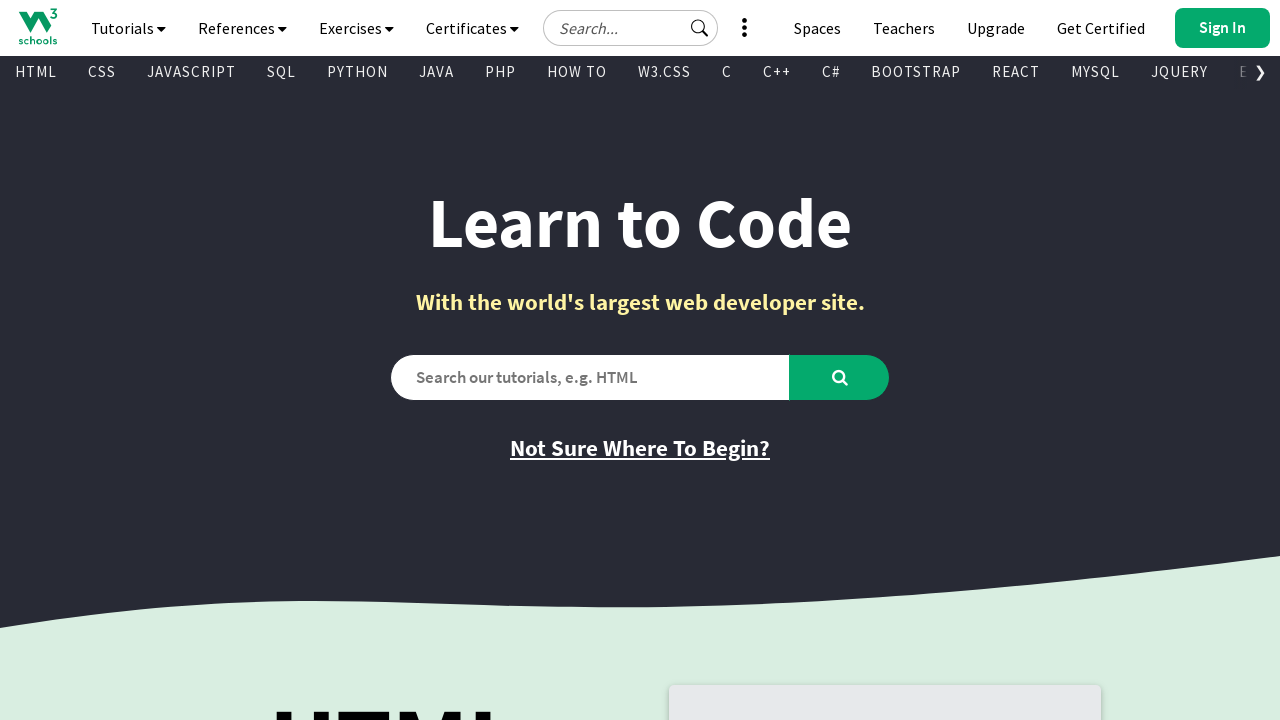